Tests JavaScript alert handling by navigating to the JavaScript Alerts page, triggering a confirm dialog, accepting it, and verifying the result text

Starting URL: https://the-internet.herokuapp.com/

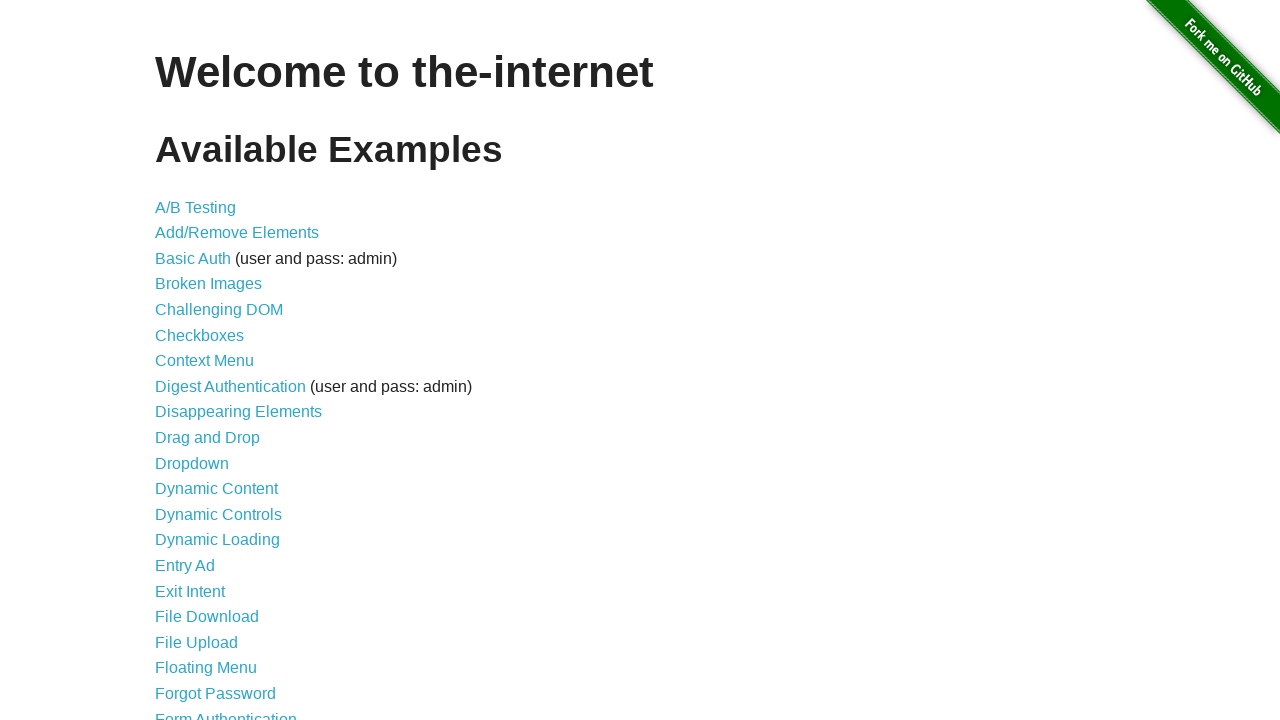

Clicked on JavaScript Alerts link to navigate to the alerts page at (214, 361) on text=JavaScript Alerts
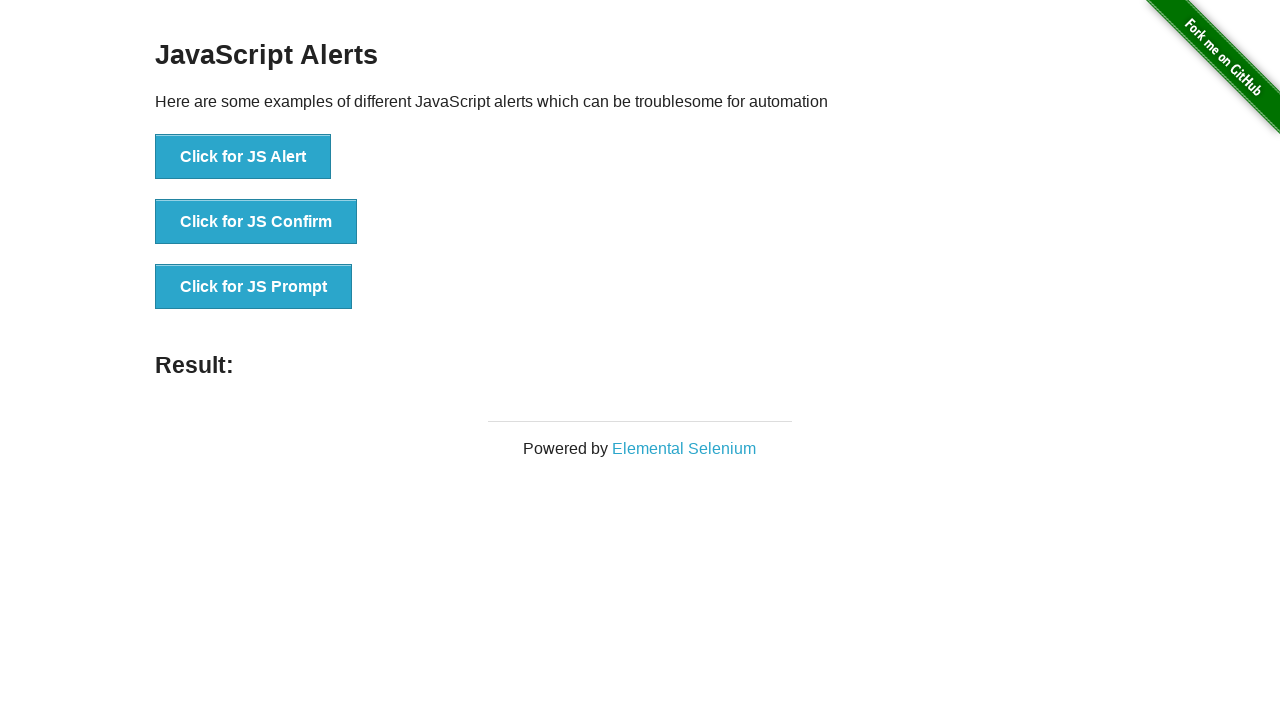

Clicked the button to trigger JS Confirm dialog at (256, 222) on xpath=//*[text()='Click for JS Confirm']
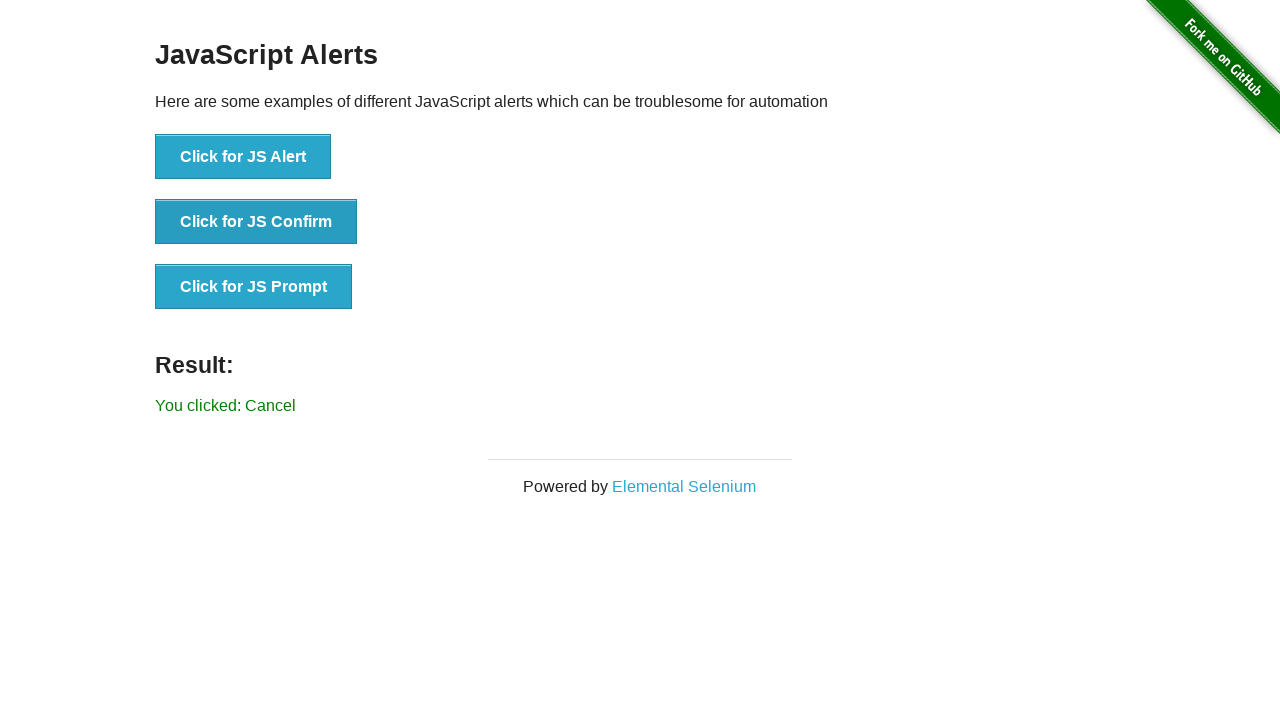

Set up dialog handler to accept confirm dialogs
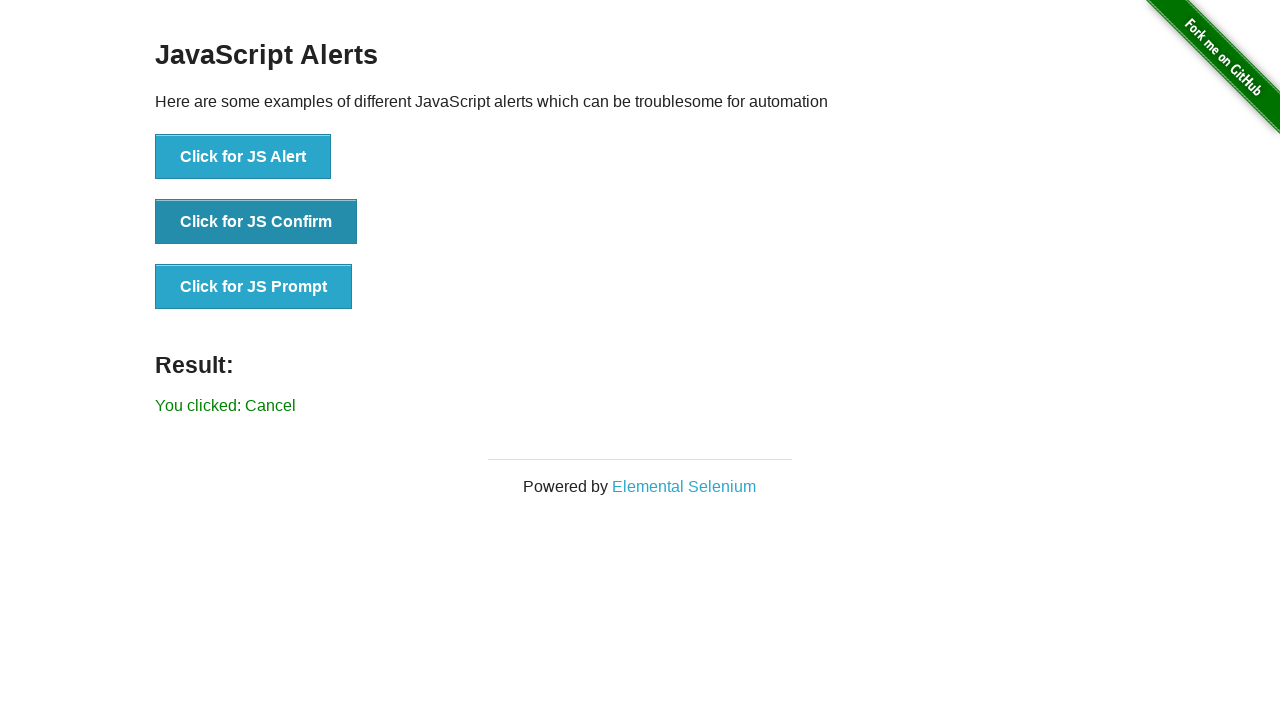

Clicked the button again to trigger the confirm dialog with handler active at (256, 222) on text=Click for JS Confirm
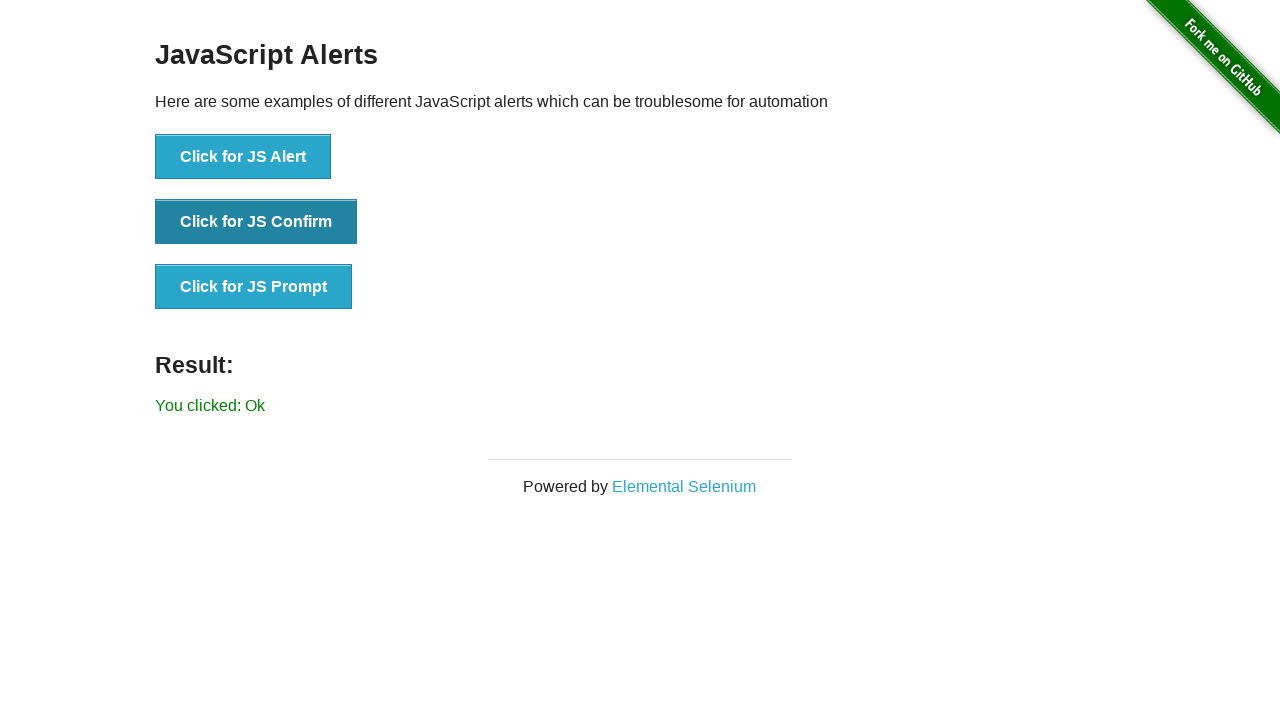

Waited for result text element to appear after accepting confirm dialog
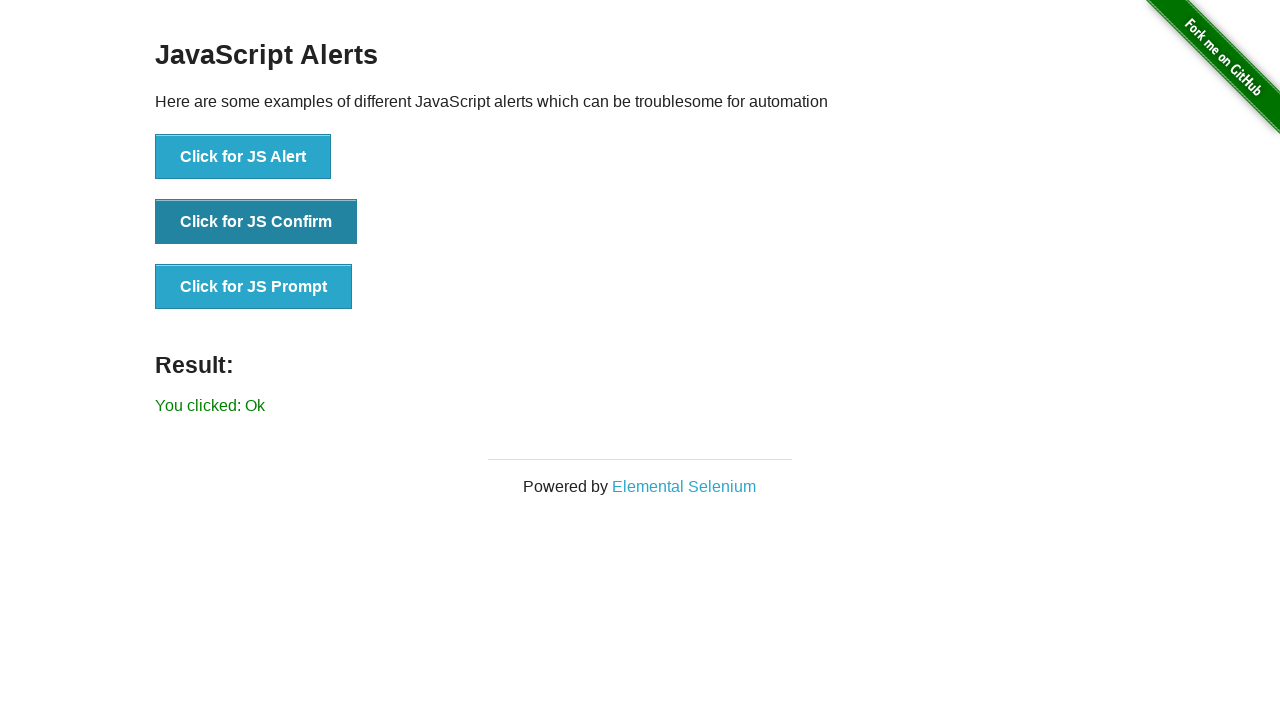

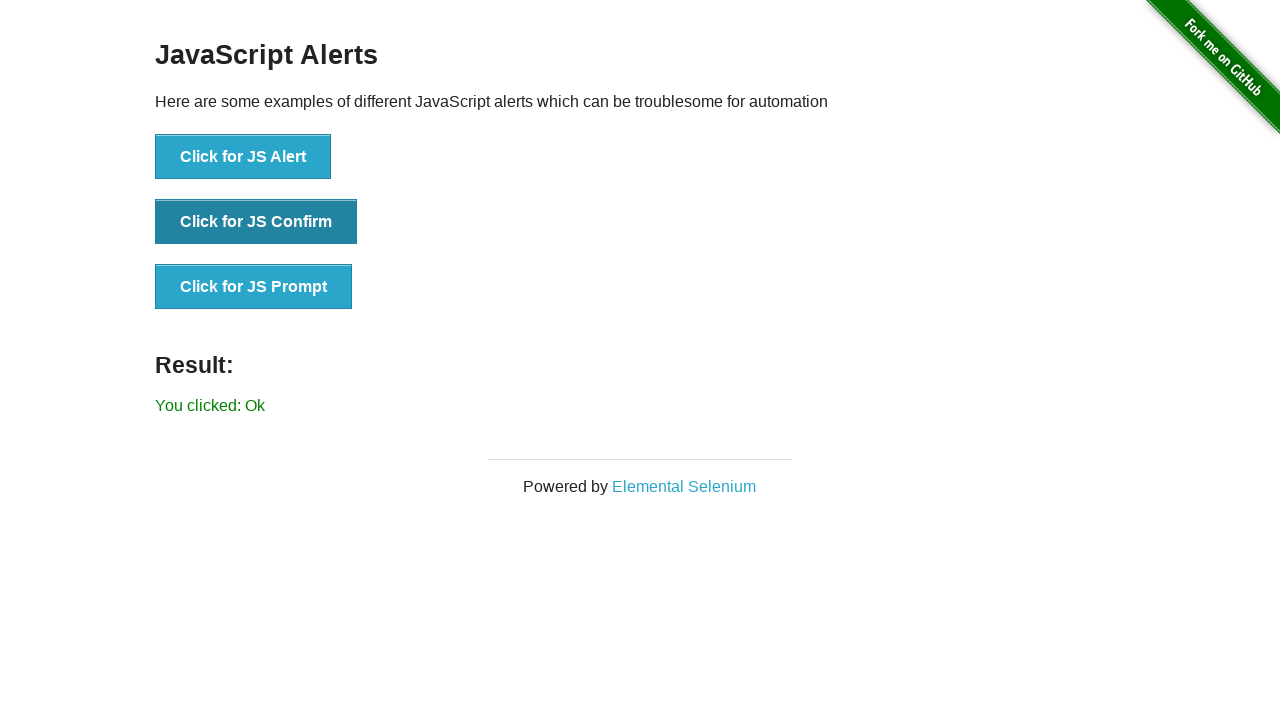